Tests displaying all items after filtering by clicking the All filter

Starting URL: https://demo.playwright.dev/todomvc

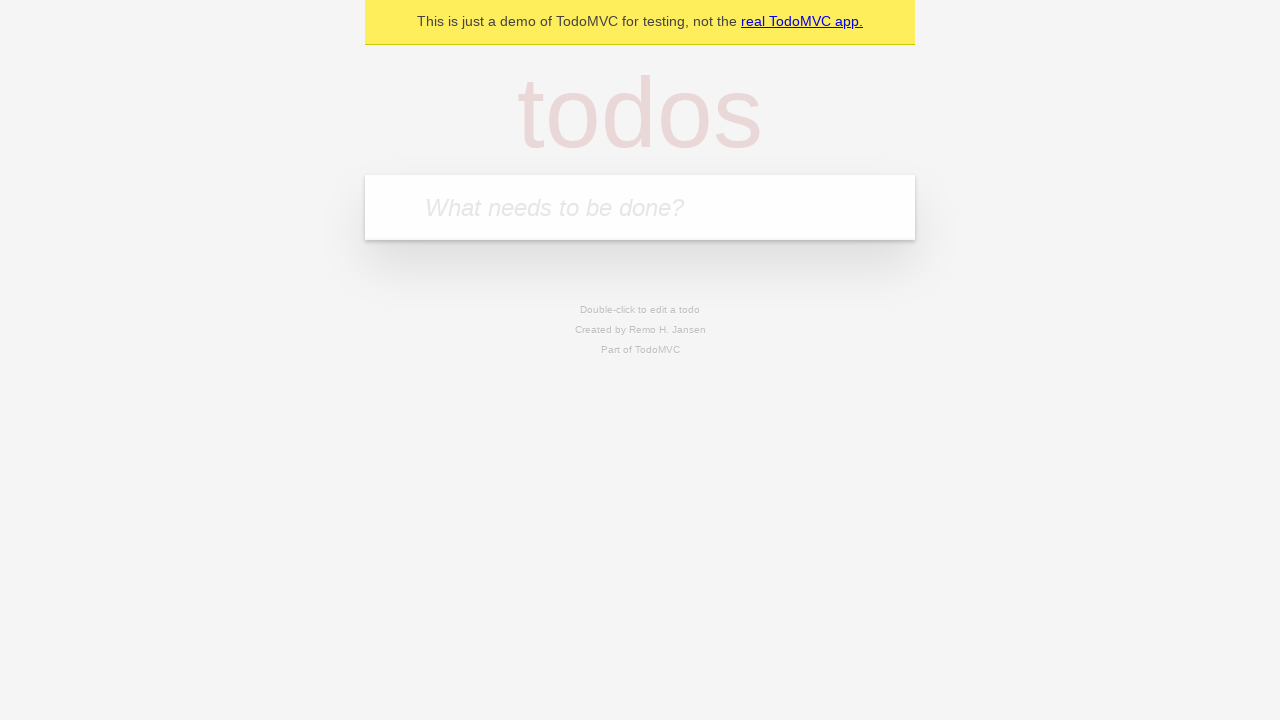

Filled todo input with 'buy some cheese' on internal:attr=[placeholder="What needs to be done?"i]
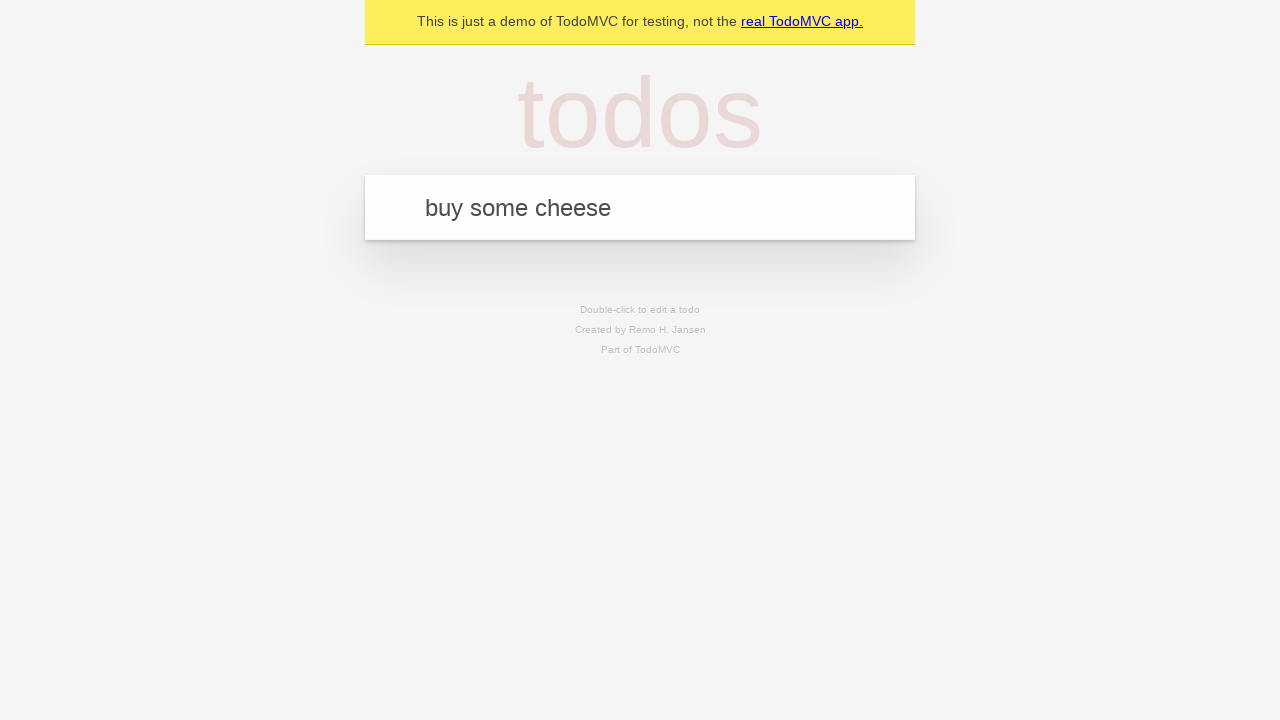

Pressed Enter to create todo 'buy some cheese' on internal:attr=[placeholder="What needs to be done?"i]
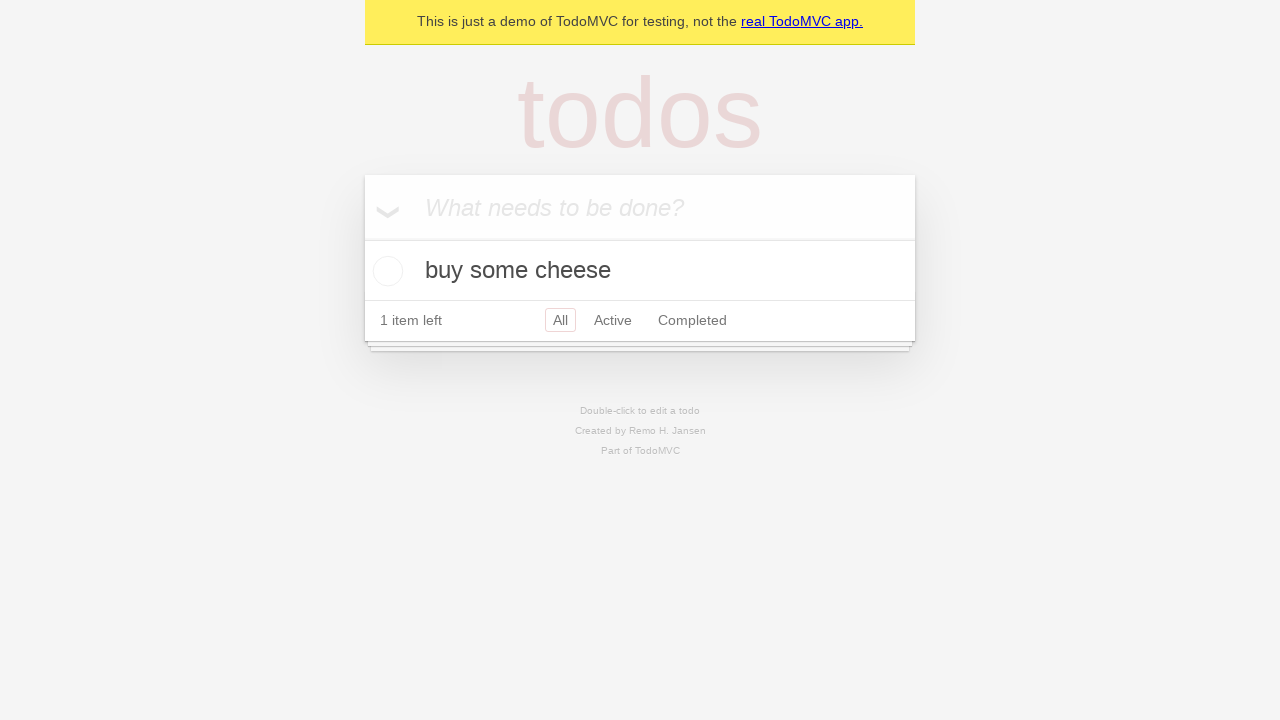

Filled todo input with 'feed the cat' on internal:attr=[placeholder="What needs to be done?"i]
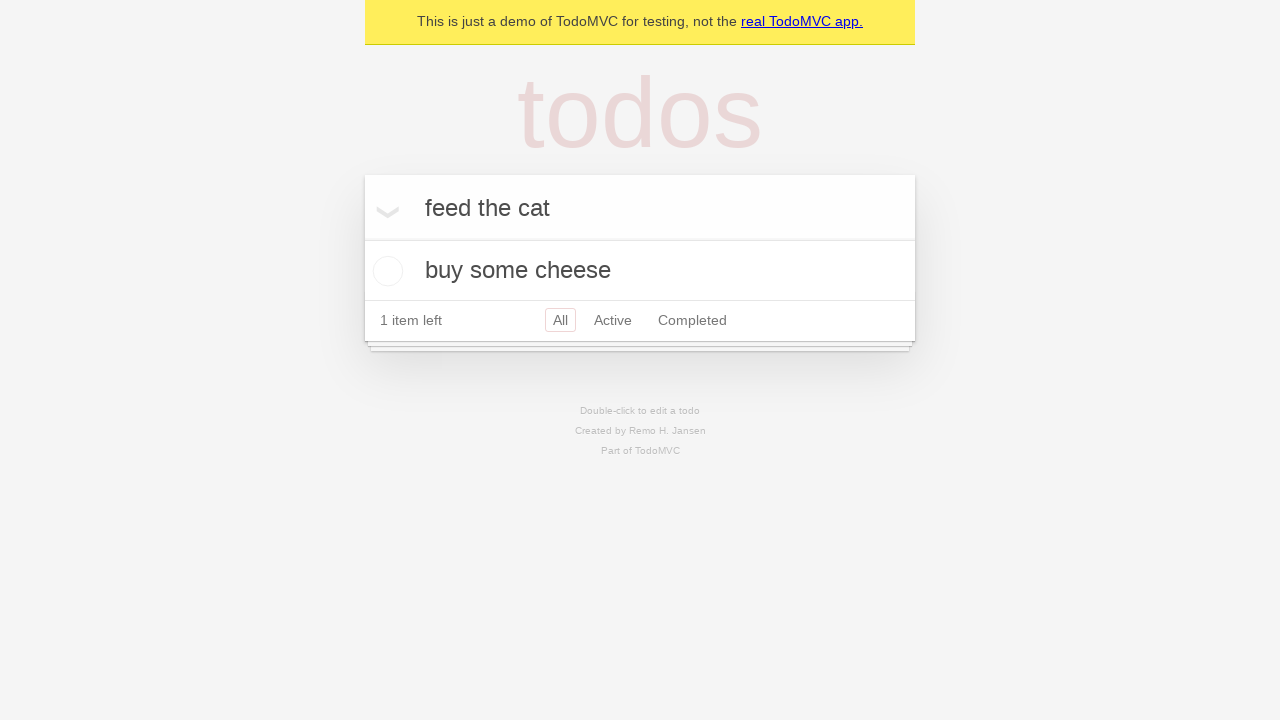

Pressed Enter to create todo 'feed the cat' on internal:attr=[placeholder="What needs to be done?"i]
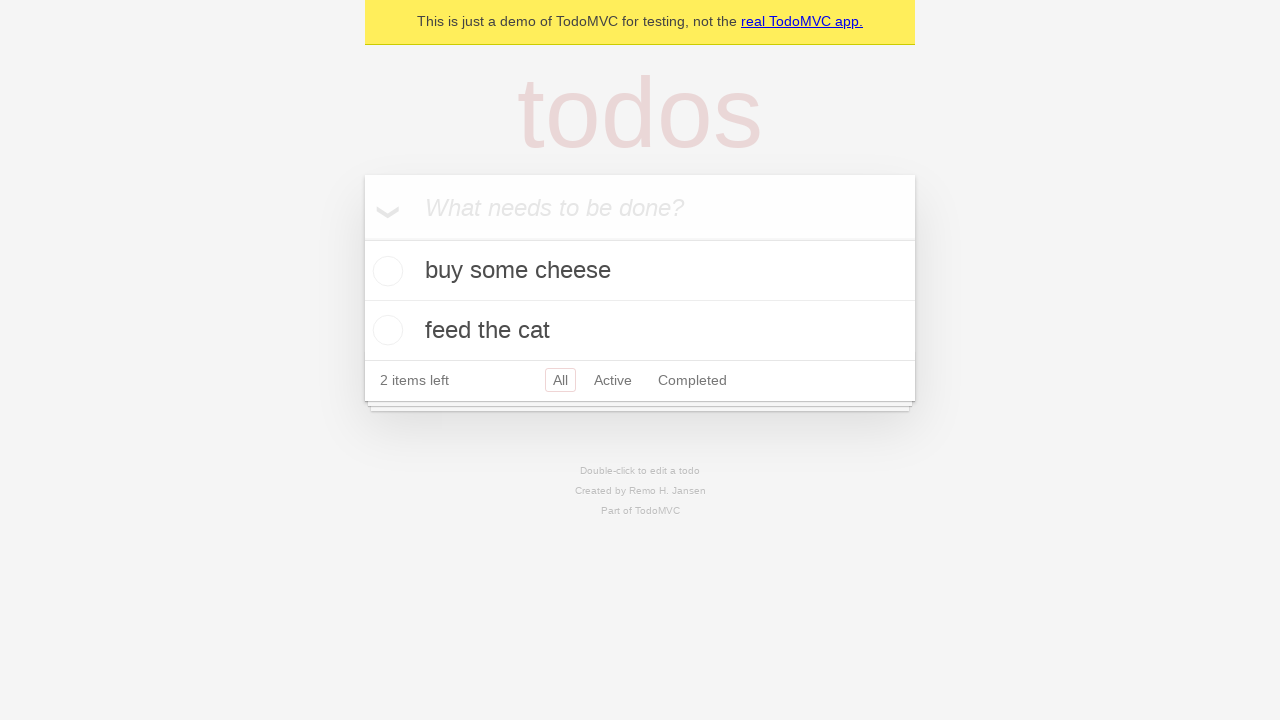

Filled todo input with 'book a doctors appointment' on internal:attr=[placeholder="What needs to be done?"i]
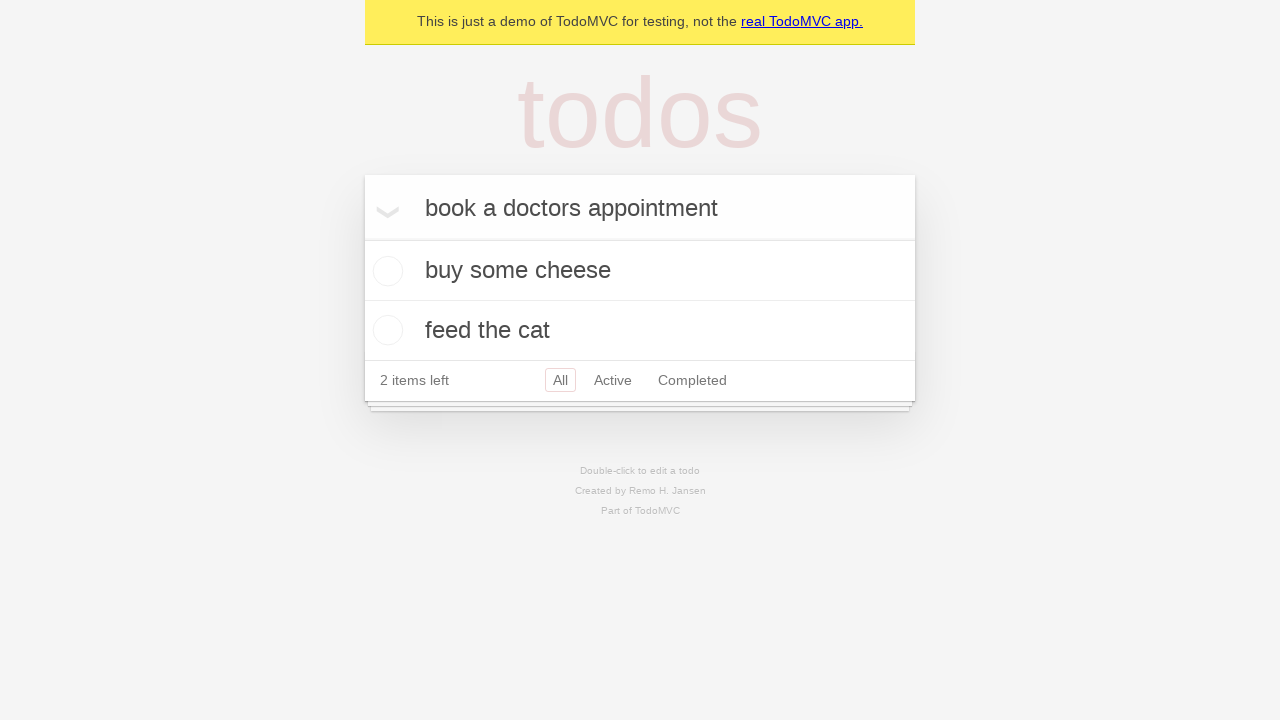

Pressed Enter to create todo 'book a doctors appointment' on internal:attr=[placeholder="What needs to be done?"i]
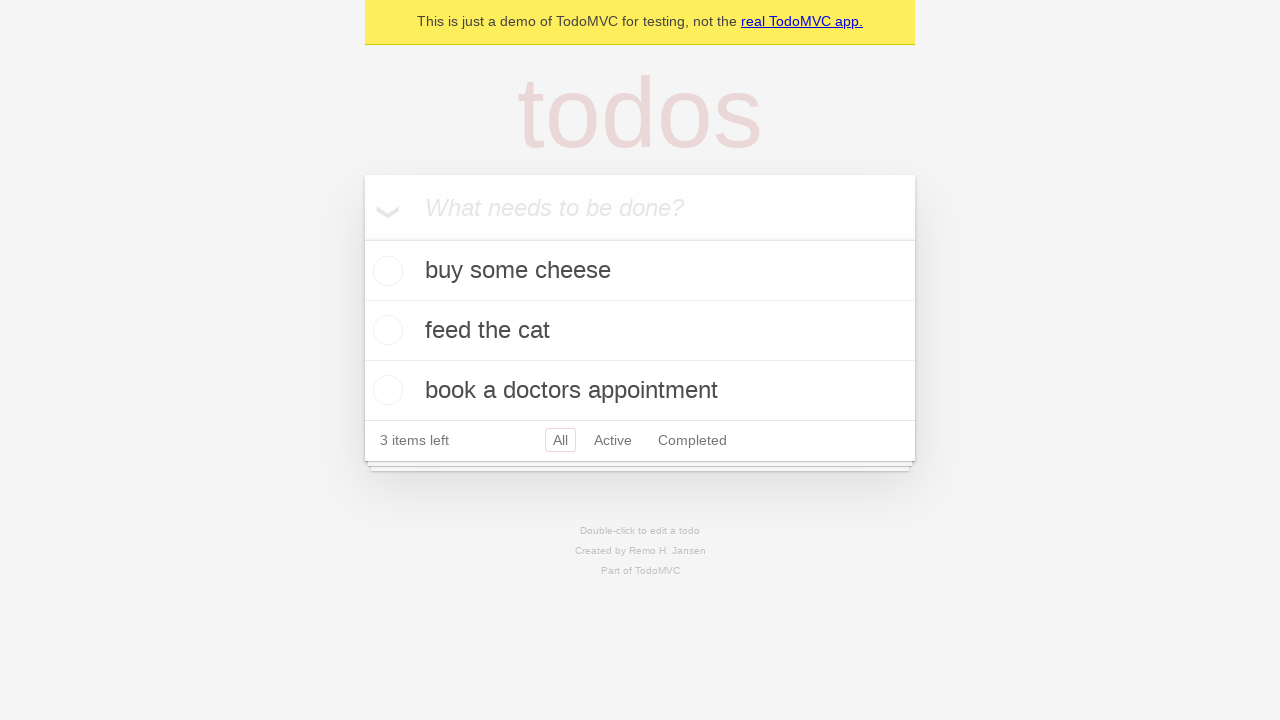

Checked the second todo item at (385, 330) on internal:testid=[data-testid="todo-item"s] >> nth=1 >> internal:role=checkbox
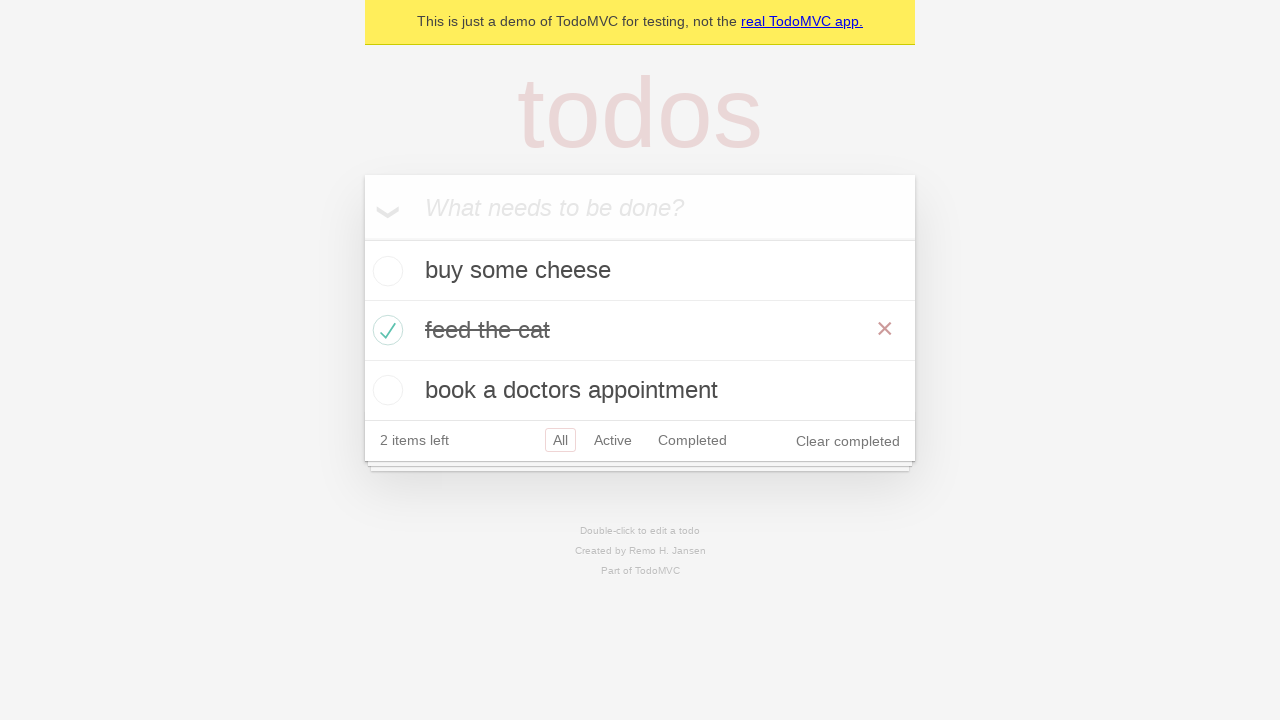

Clicked Active filter to show only active items at (613, 440) on internal:role=link[name="Active"i]
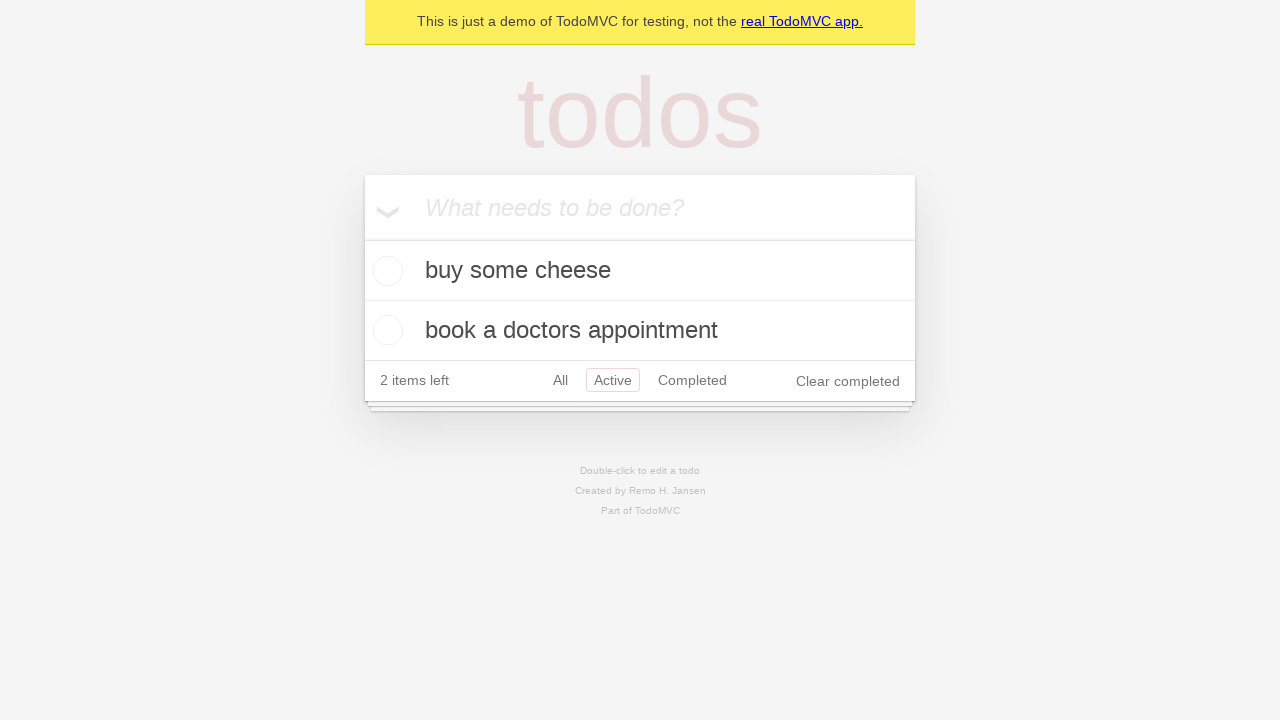

Clicked Completed filter to show only completed items at (692, 380) on internal:role=link[name="Completed"i]
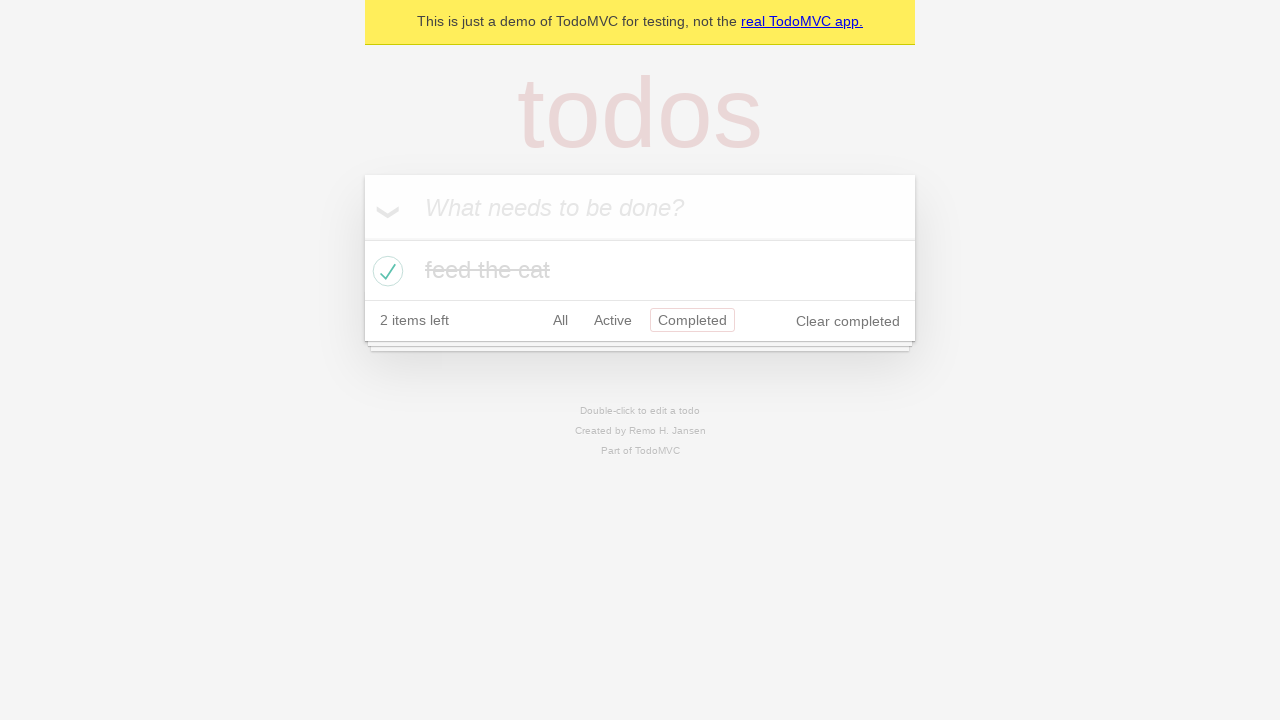

Clicked All filter to display all items at (560, 320) on internal:role=link[name="All"i]
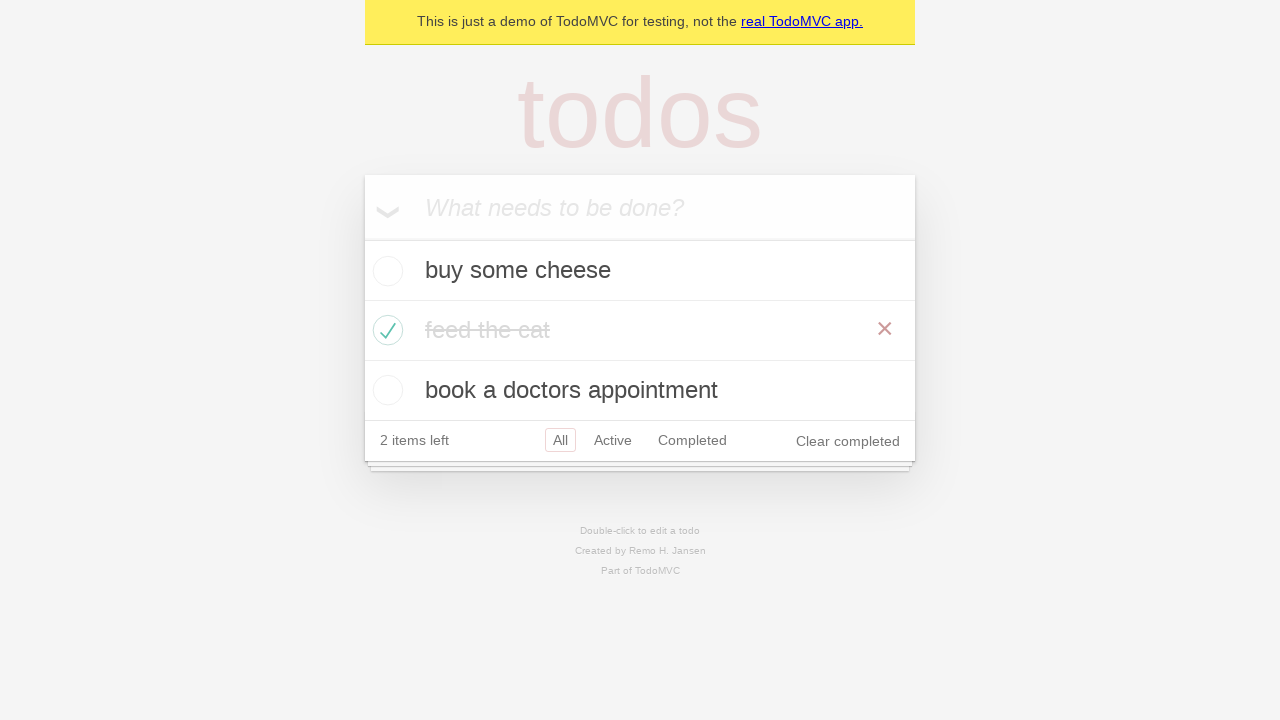

Waited for All filter to fully apply
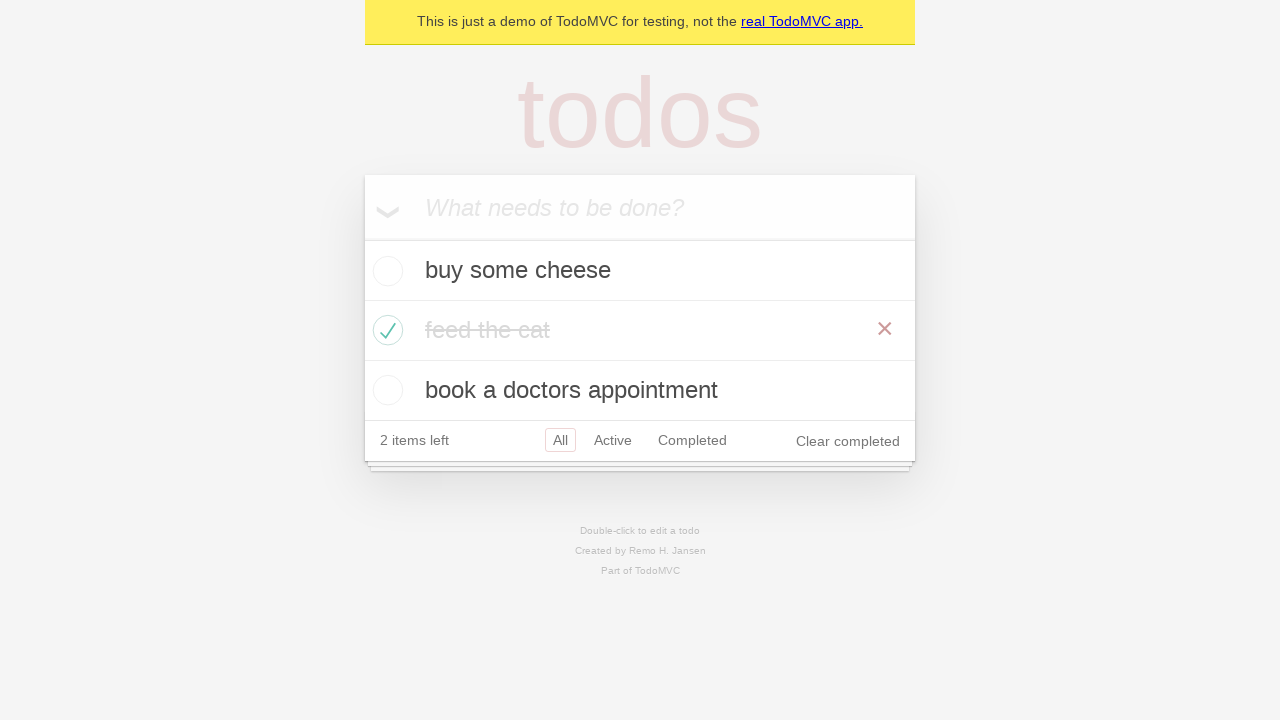

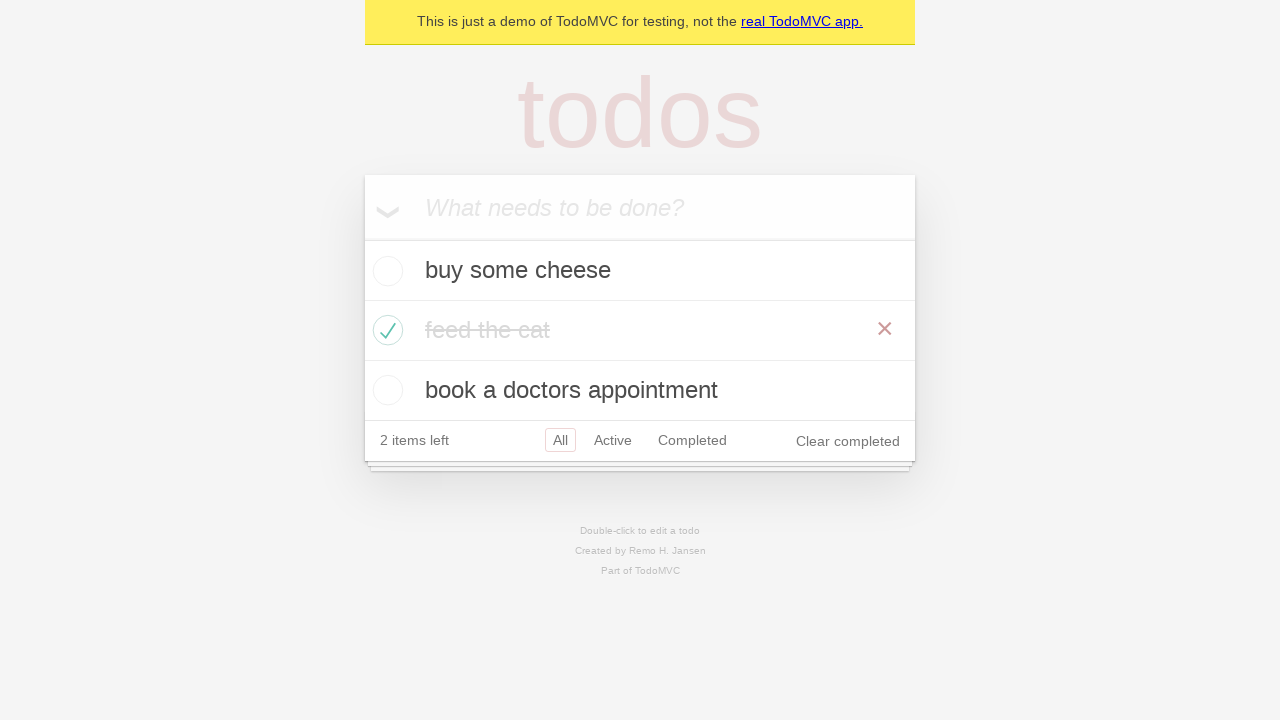